Navigates to an automation practice page and locates an element using parent XPath traversal to verify page structure

Starting URL: https://rahulshettyacademy.com/AutomationPractice/

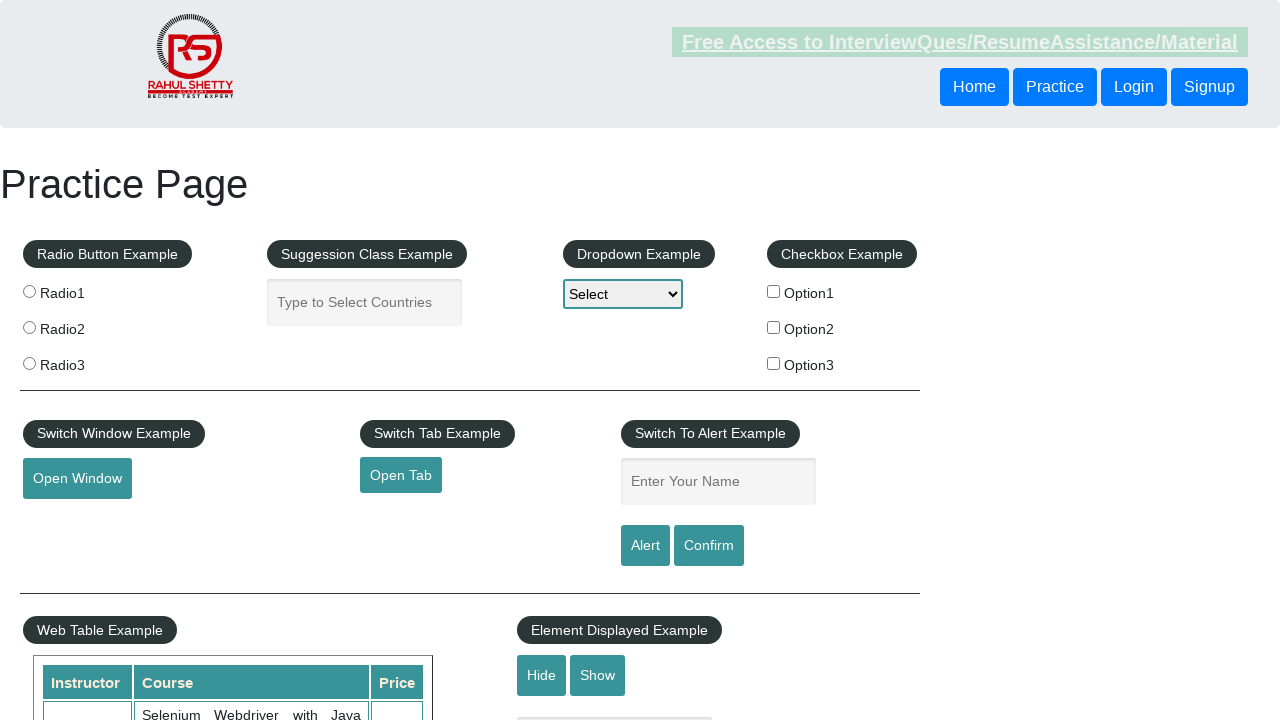

Navigated to automation practice page
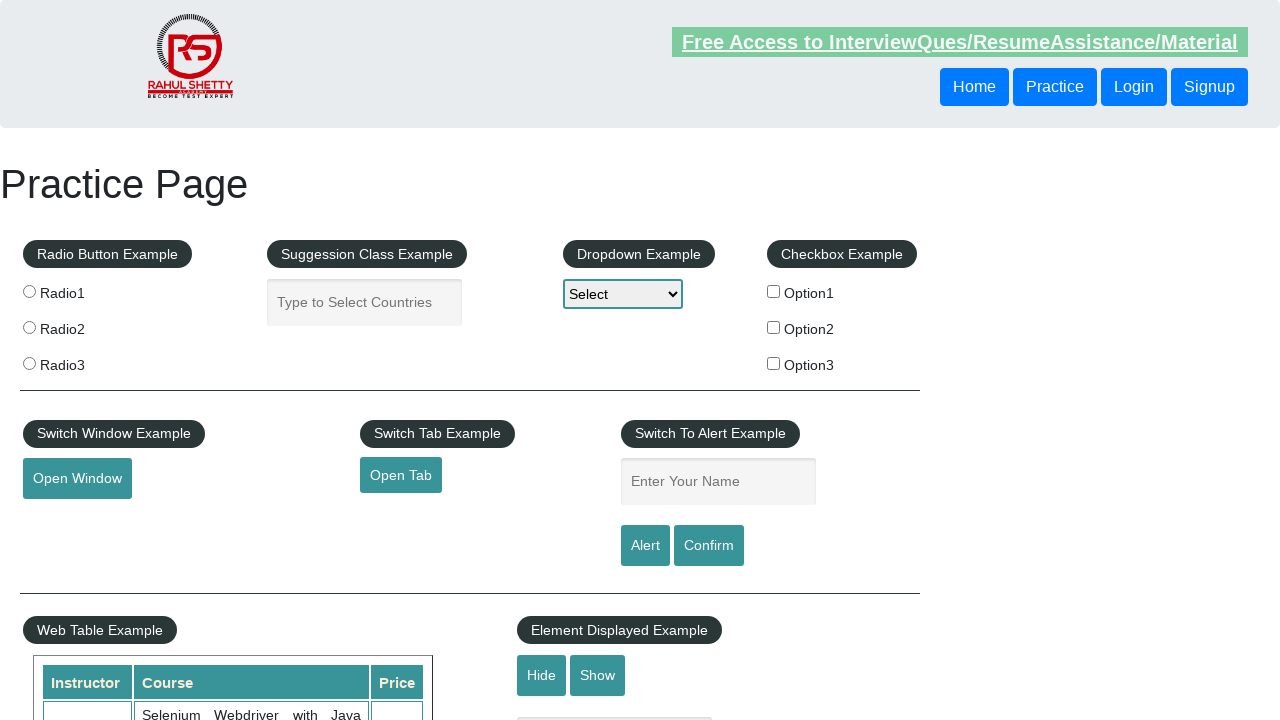

Located and retrieved text from parent div of first header button using XPath traversal
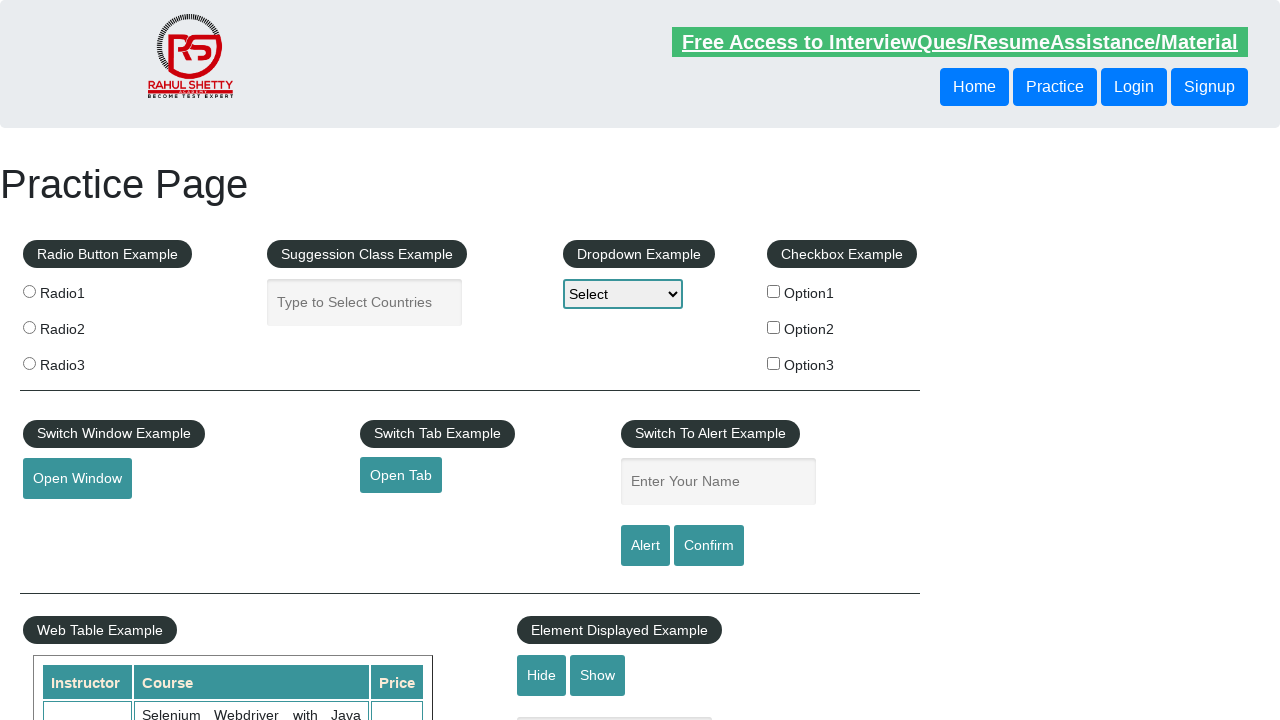

Printed parent element text content
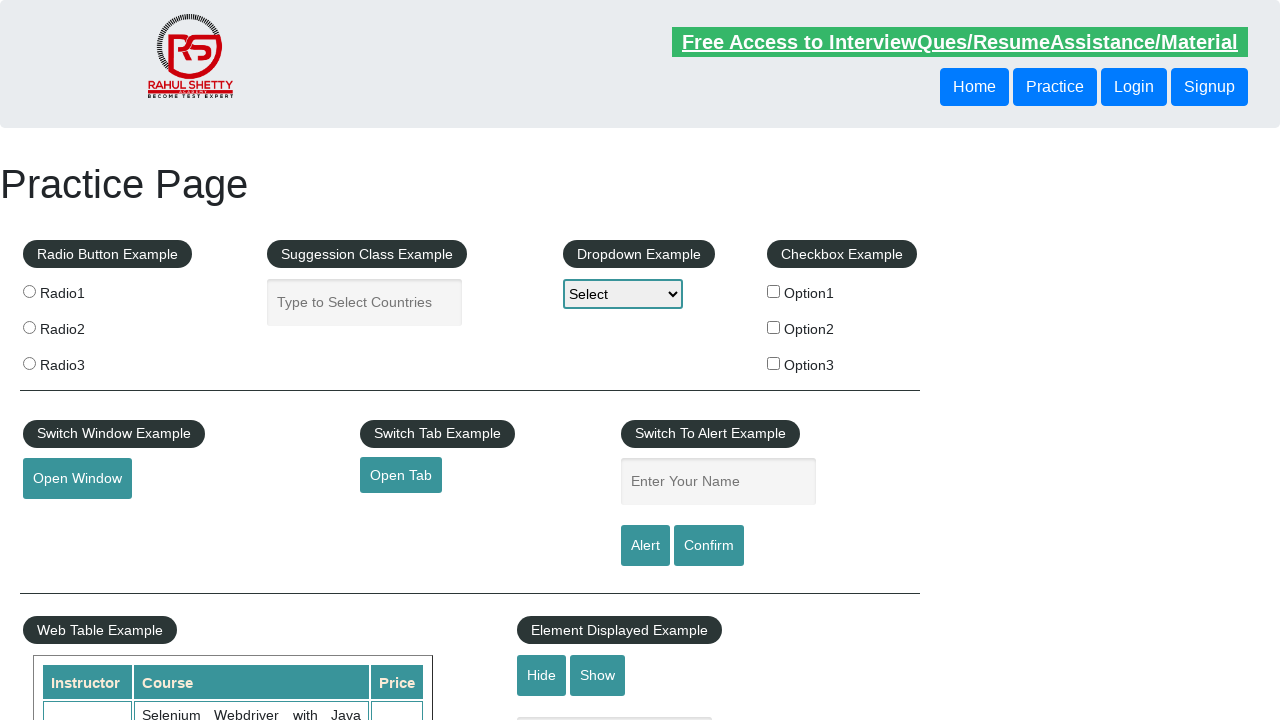

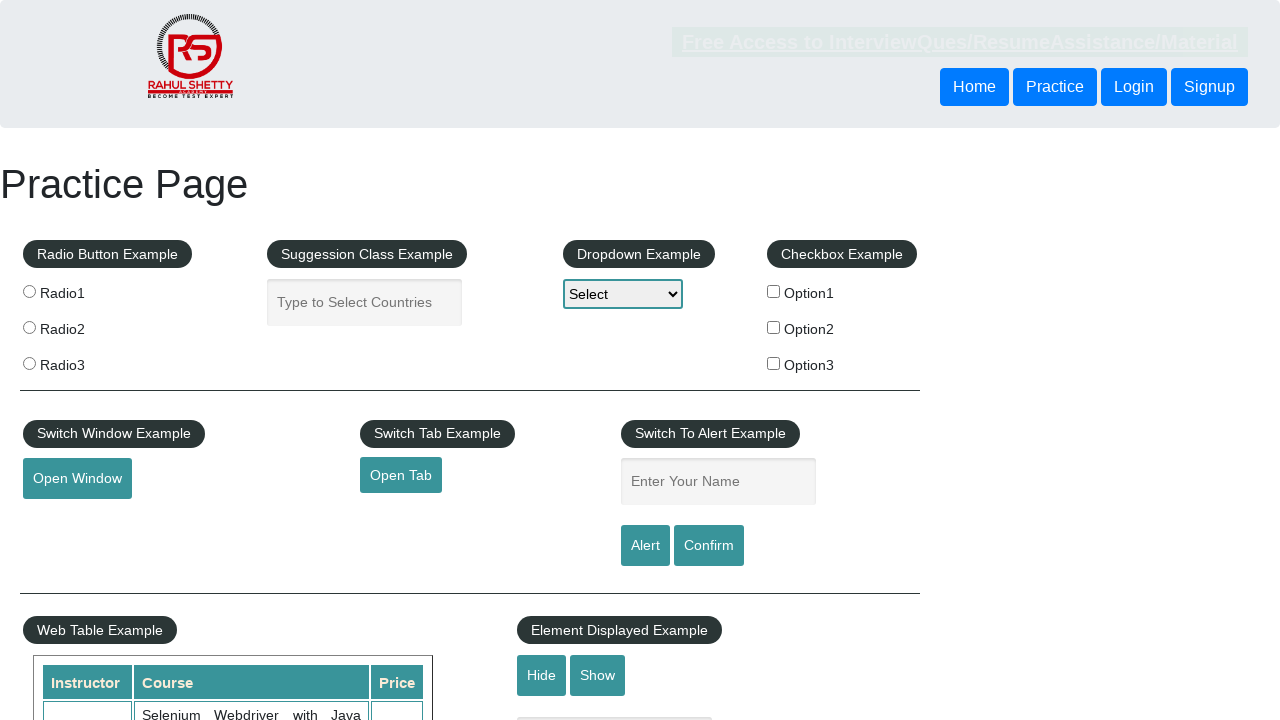